Tests JavaScript prompt dialog by entering text and accepting it

Starting URL: https://automationfc.github.io/basic-form/index.html

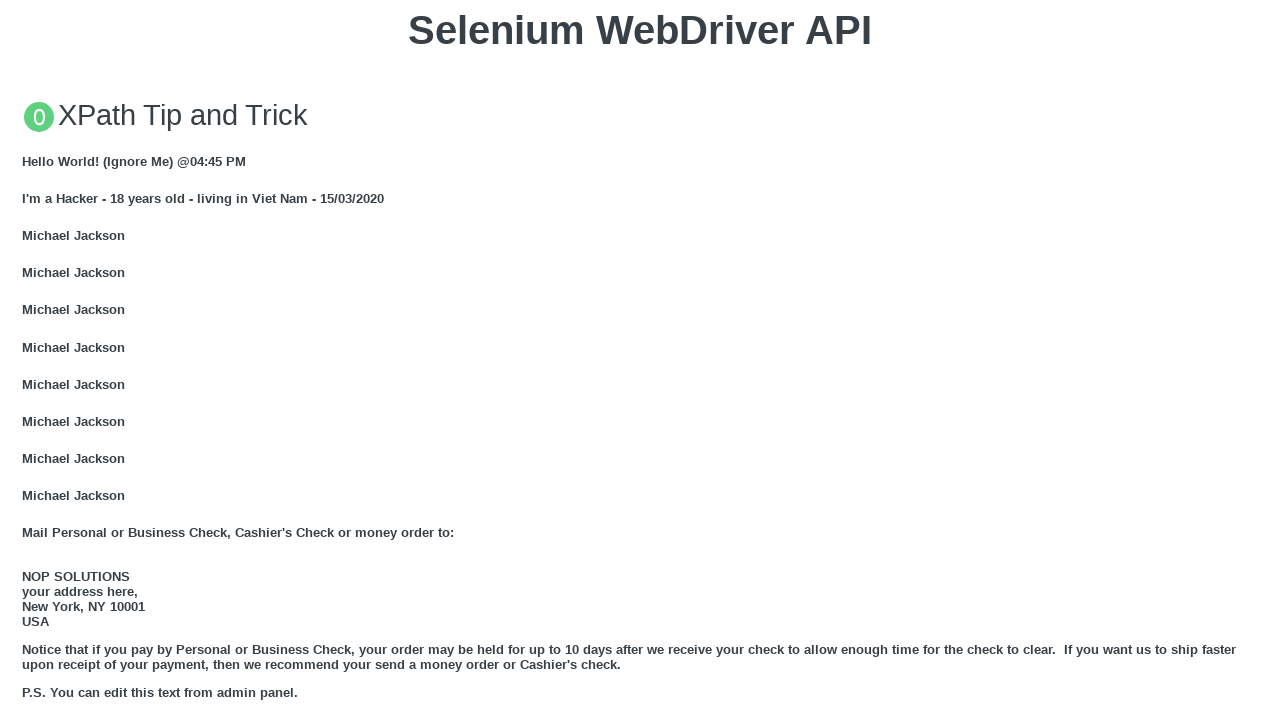

Set up dialog handler to accept prompt with text 'zin zin'
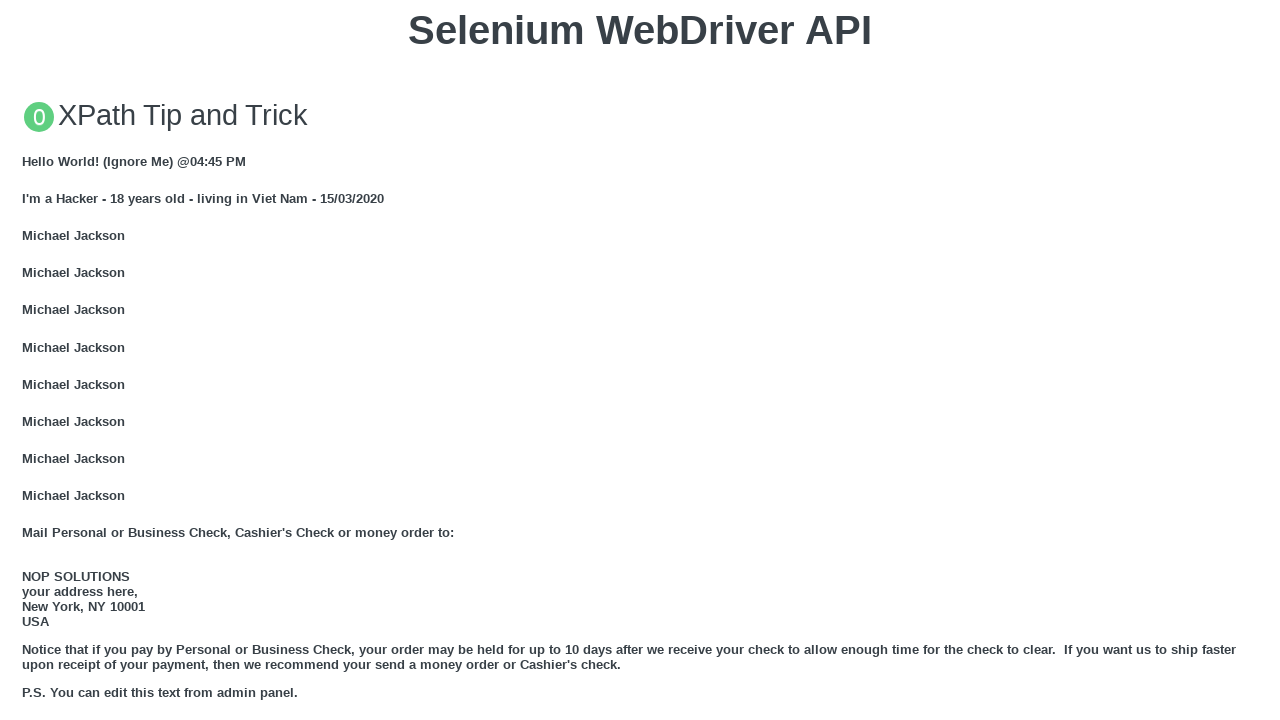

Clicked 'Click for JS Prompt' button to trigger prompt dialog at (640, 360) on xpath=//button[text()='Click for JS Prompt']
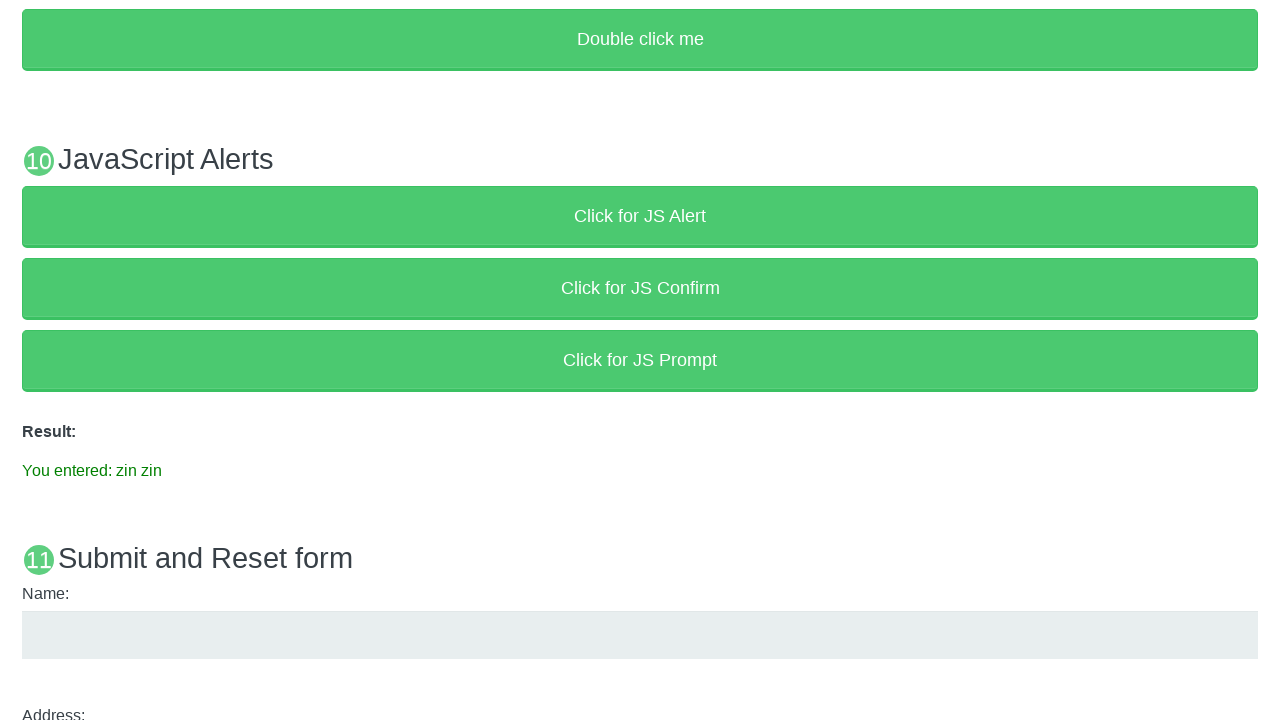

Waited 4 seconds for prompt processing
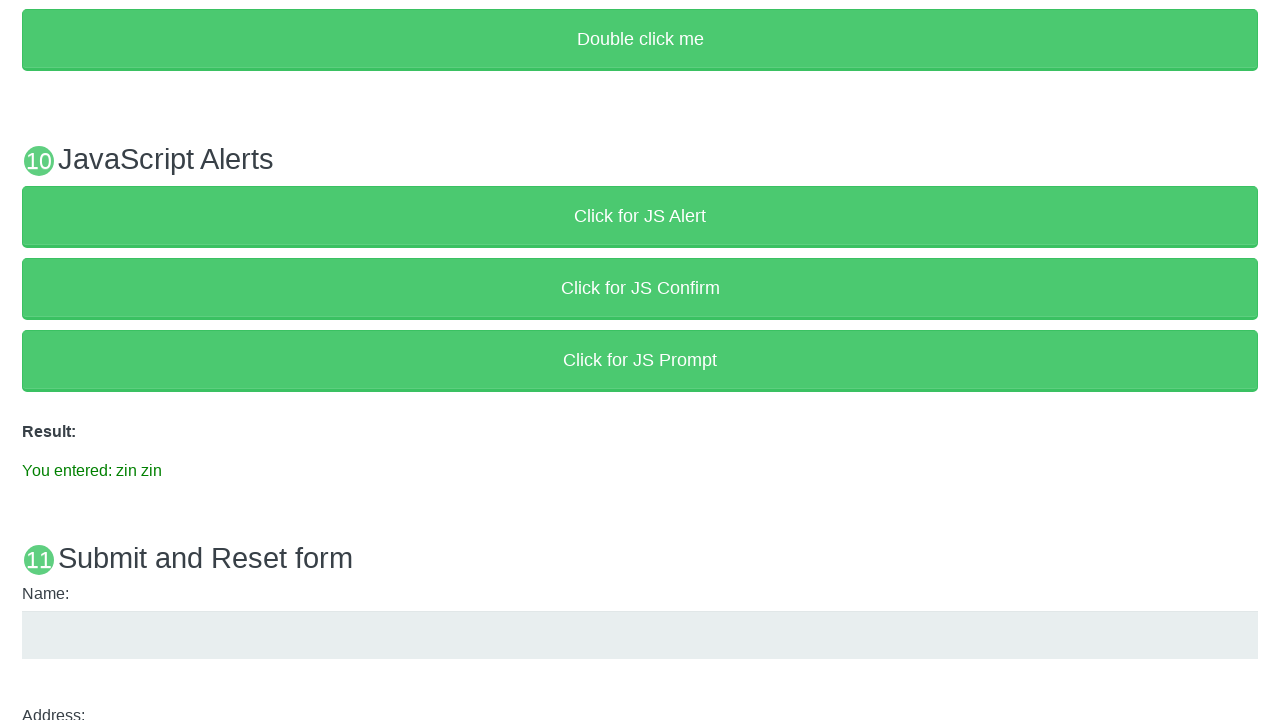

Verified result text matches 'You entered: zin zin'
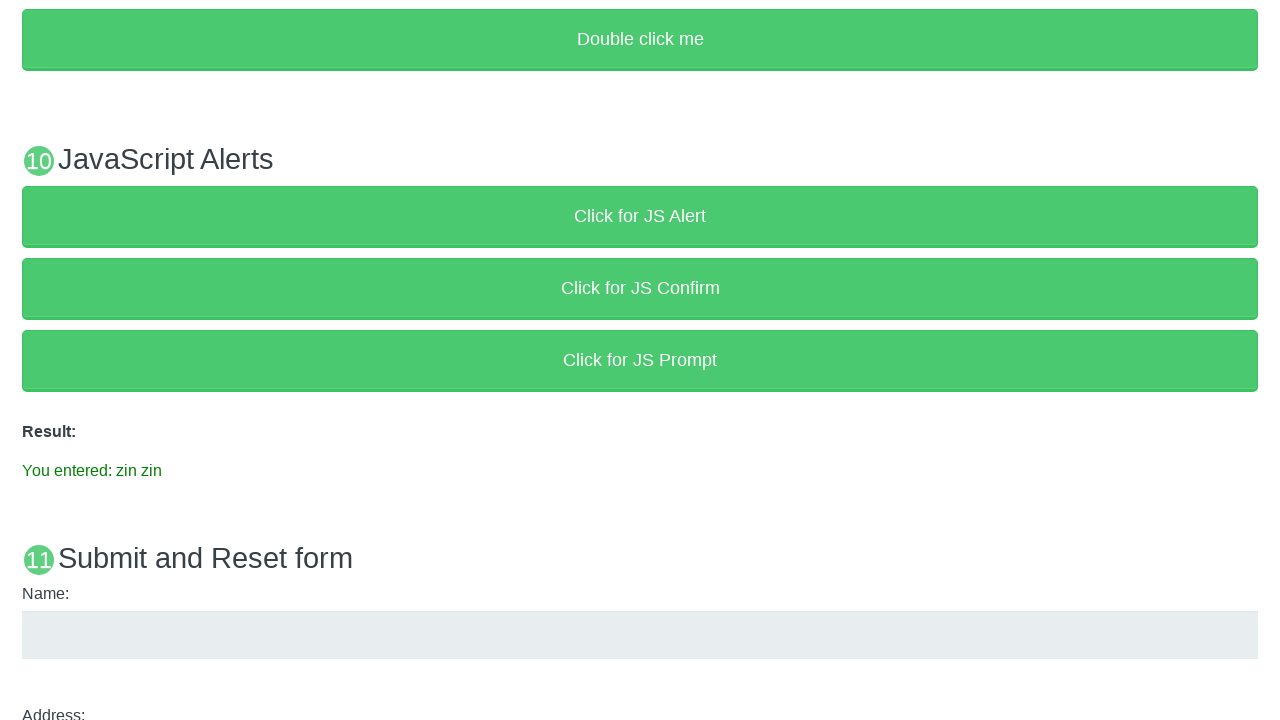

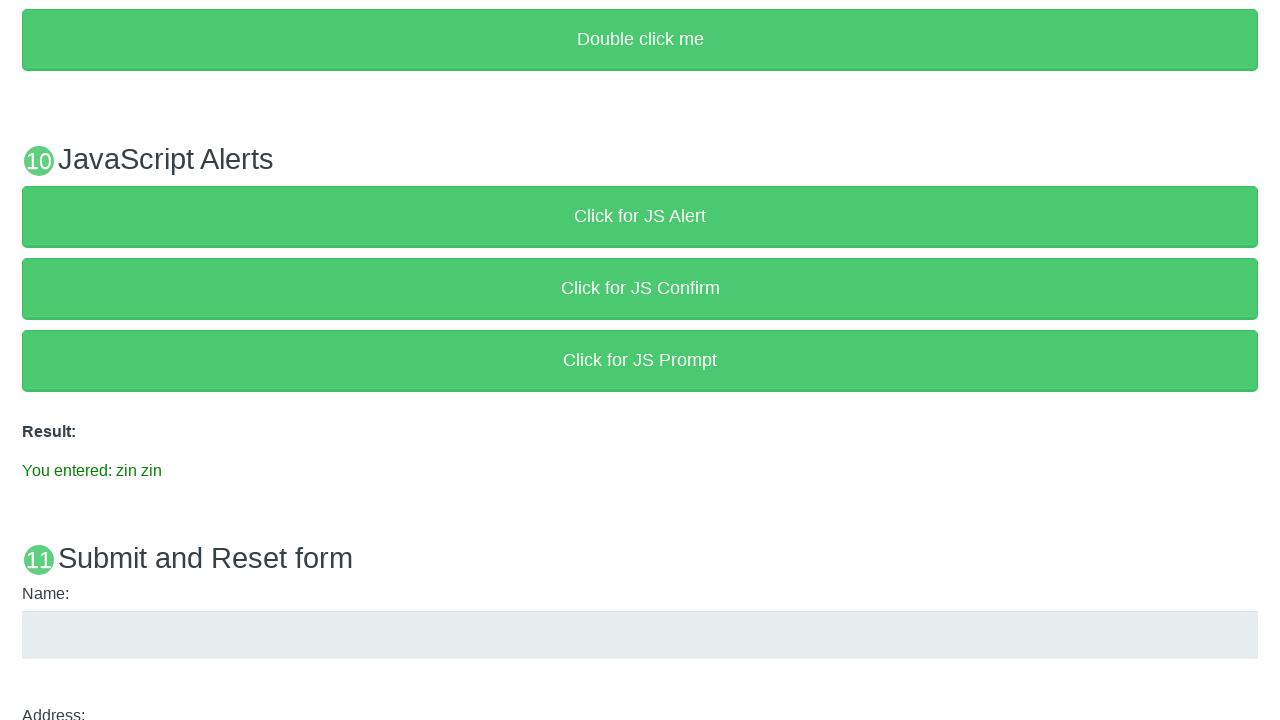